Navigates to the Heroku test application homepage and clicks on the File Upload page link to navigate to the file upload section.

Starting URL: https://the-internet.herokuapp.com/

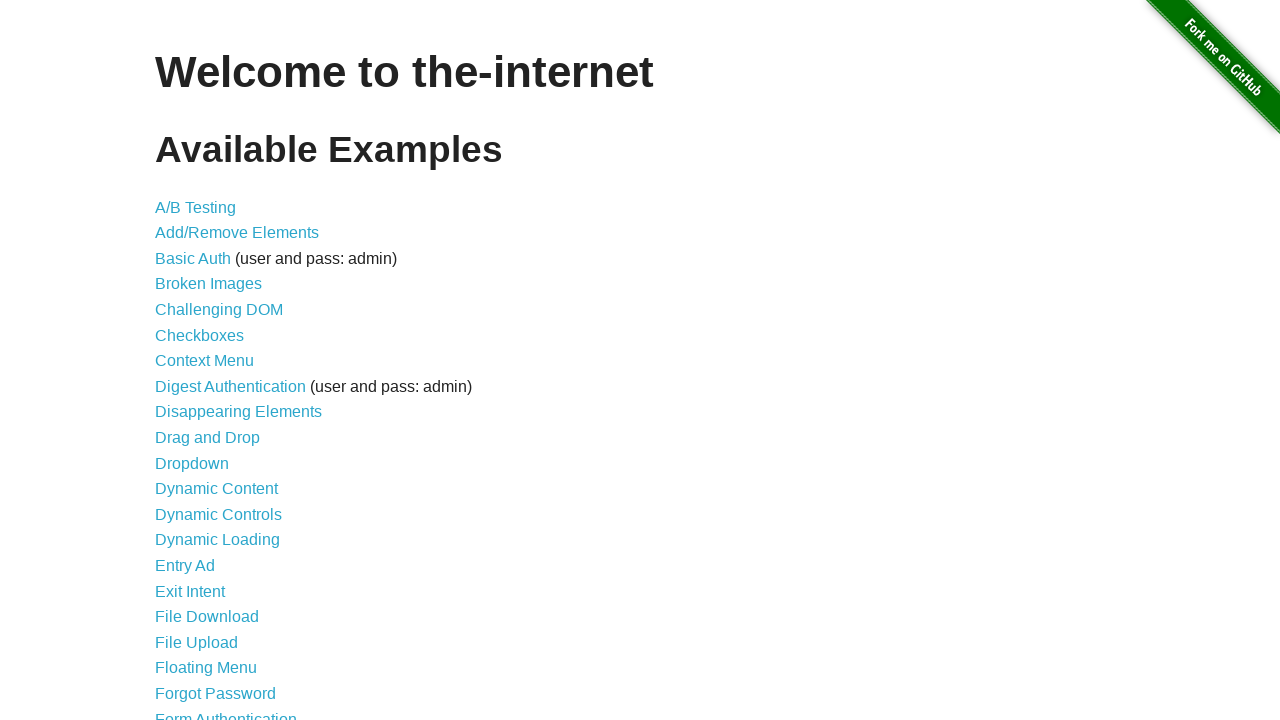

Navigated to Heroku test application homepage
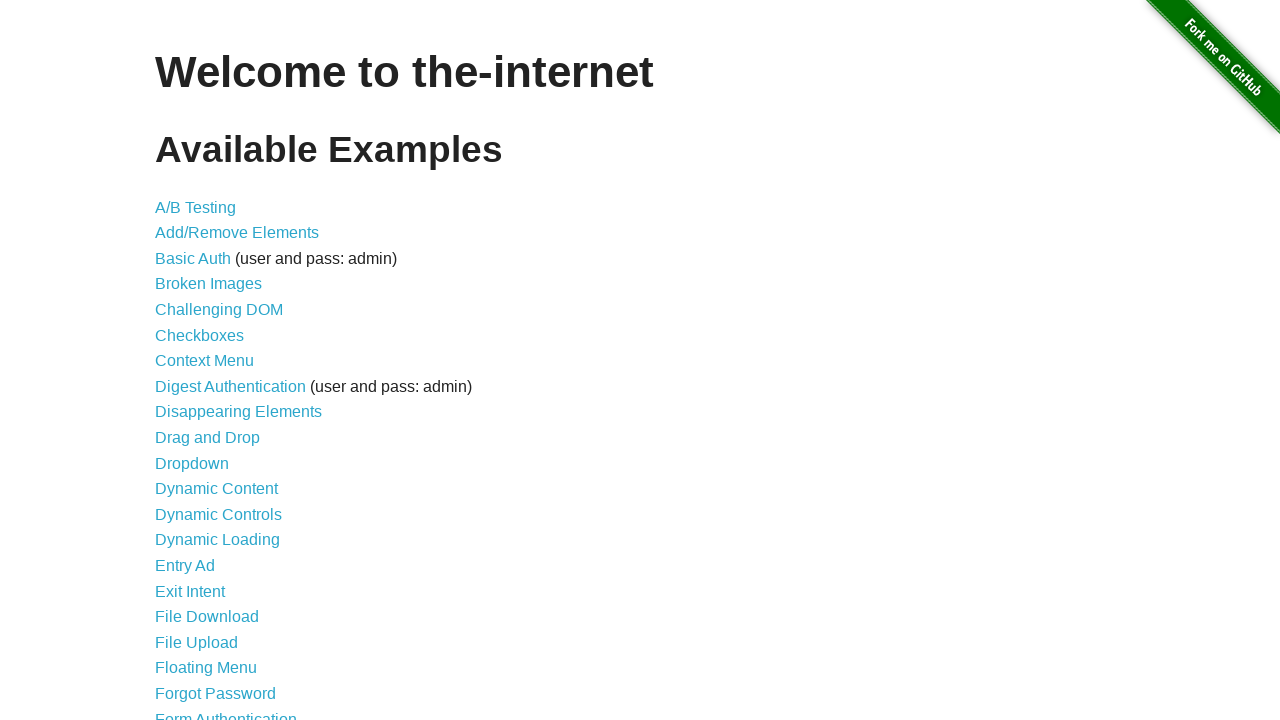

Clicked on File Upload page link at (196, 642) on a:text('File Upload')
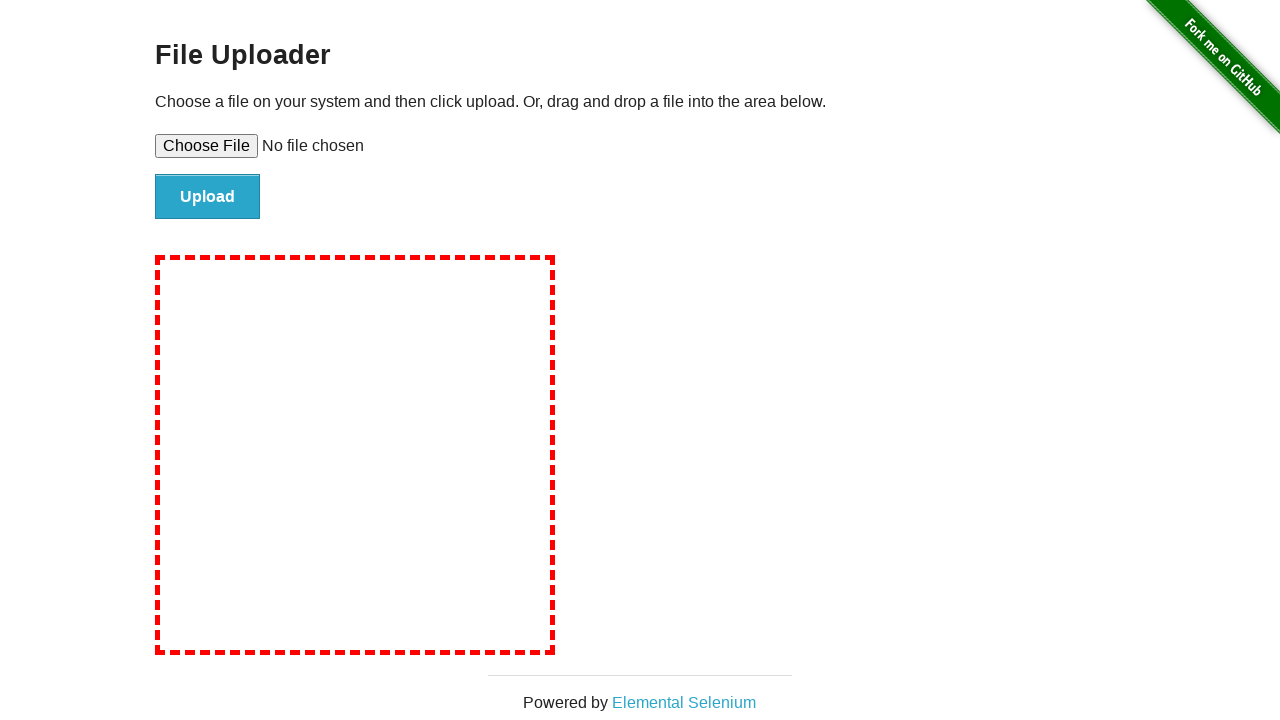

File upload page loaded with file input element
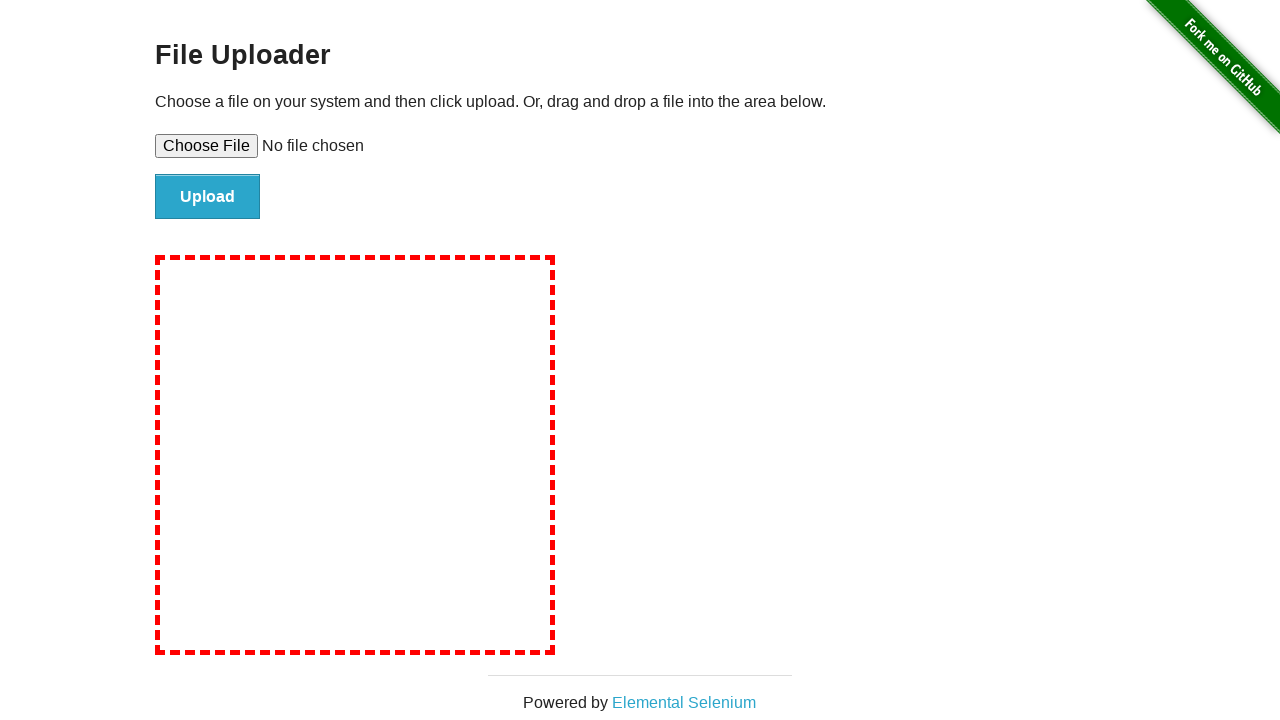

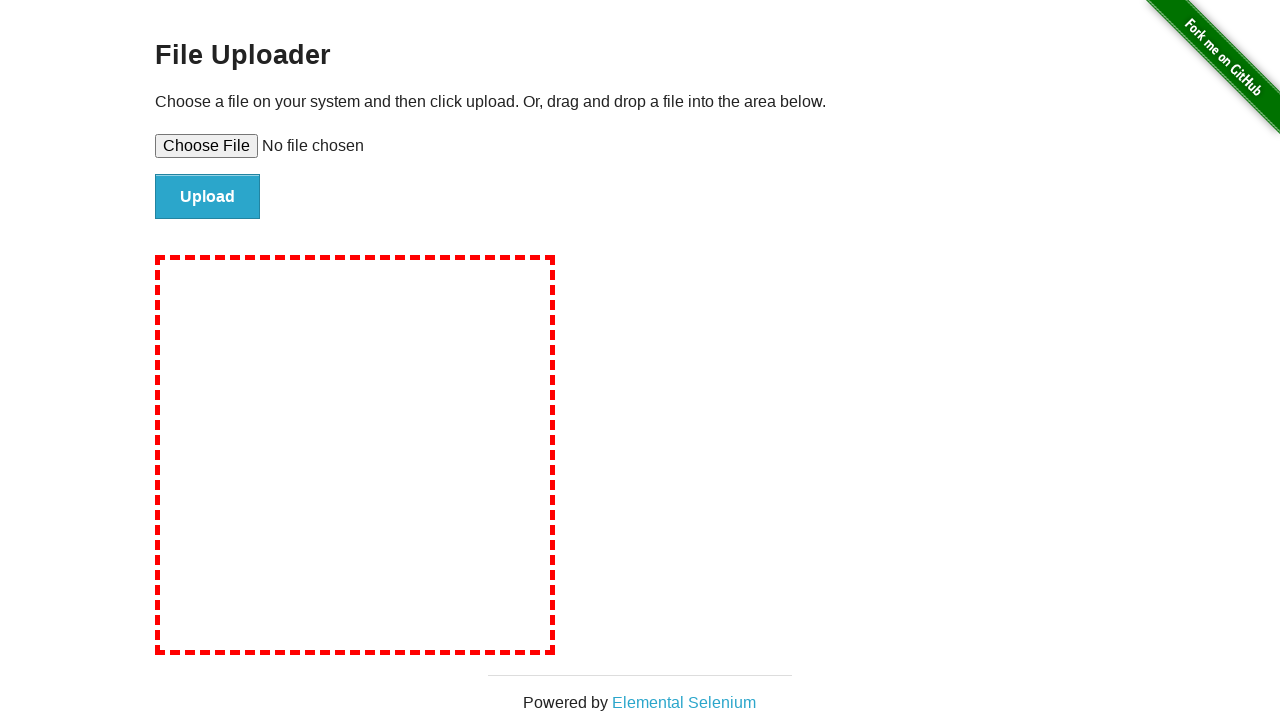